Tests dropdown selection functionality by selecting an option by value from a dropdown menu on the DemoQA select menu page

Starting URL: https://demoqa.com/select-menu

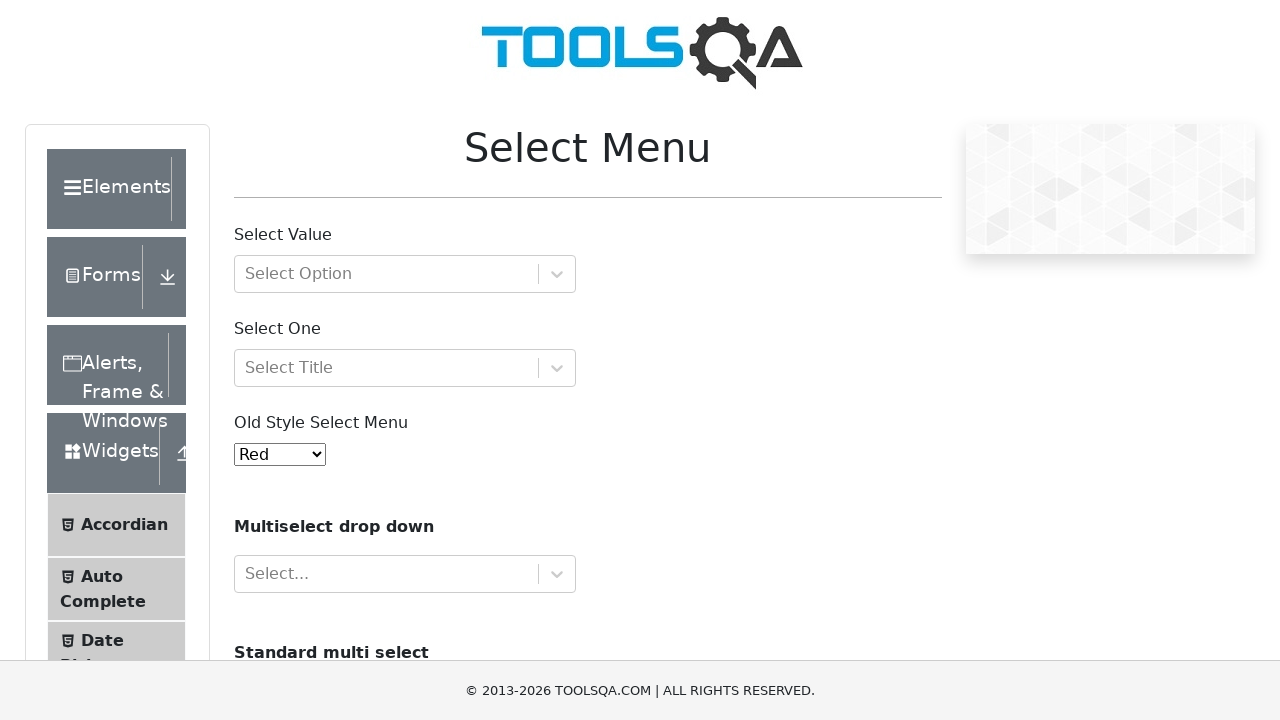

Navigated to DemoQA select menu page
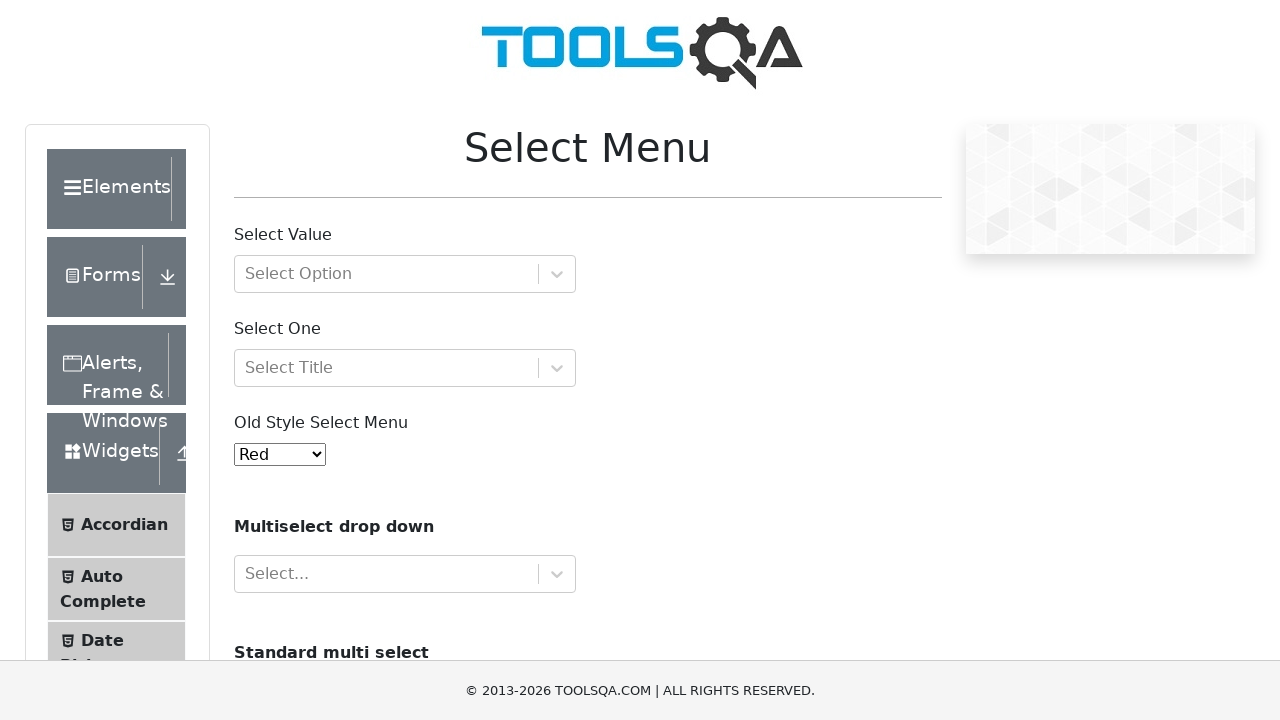

Selected option with value '5' from the old select menu dropdown on #oldSelectMenu
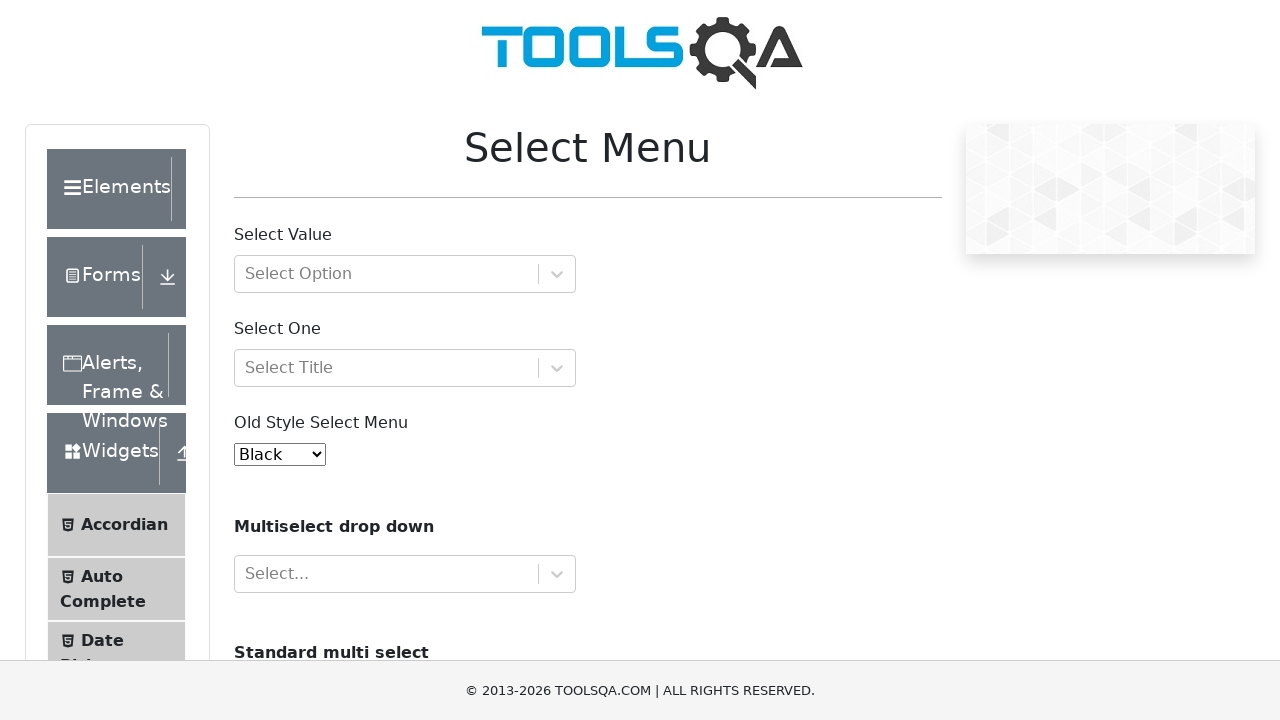

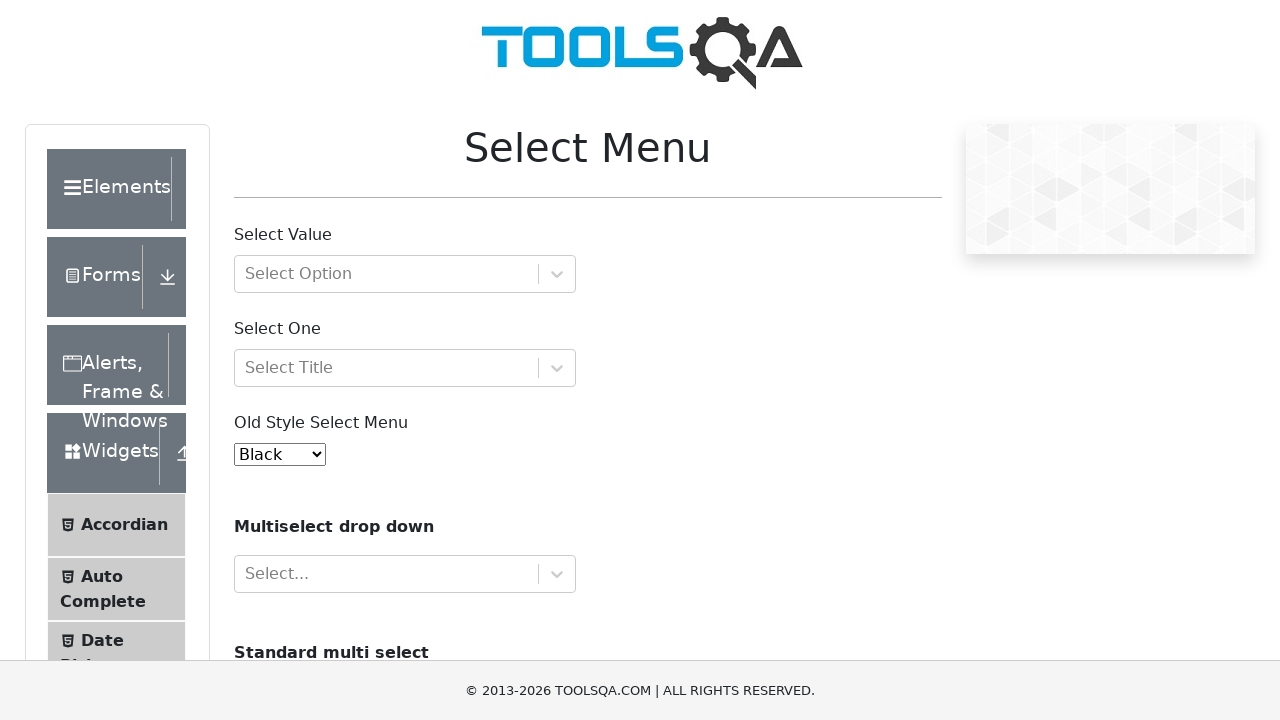